Tests browser window handling by clicking social media links (LinkedIn, Facebook, Twitter, YouTube) on the OrangeHRM page, which open in new windows/tabs, then switches between the opened windows and back to the parent window.

Starting URL: https://opensource-demo.orangehrmlive.com/web/index.php/auth/login

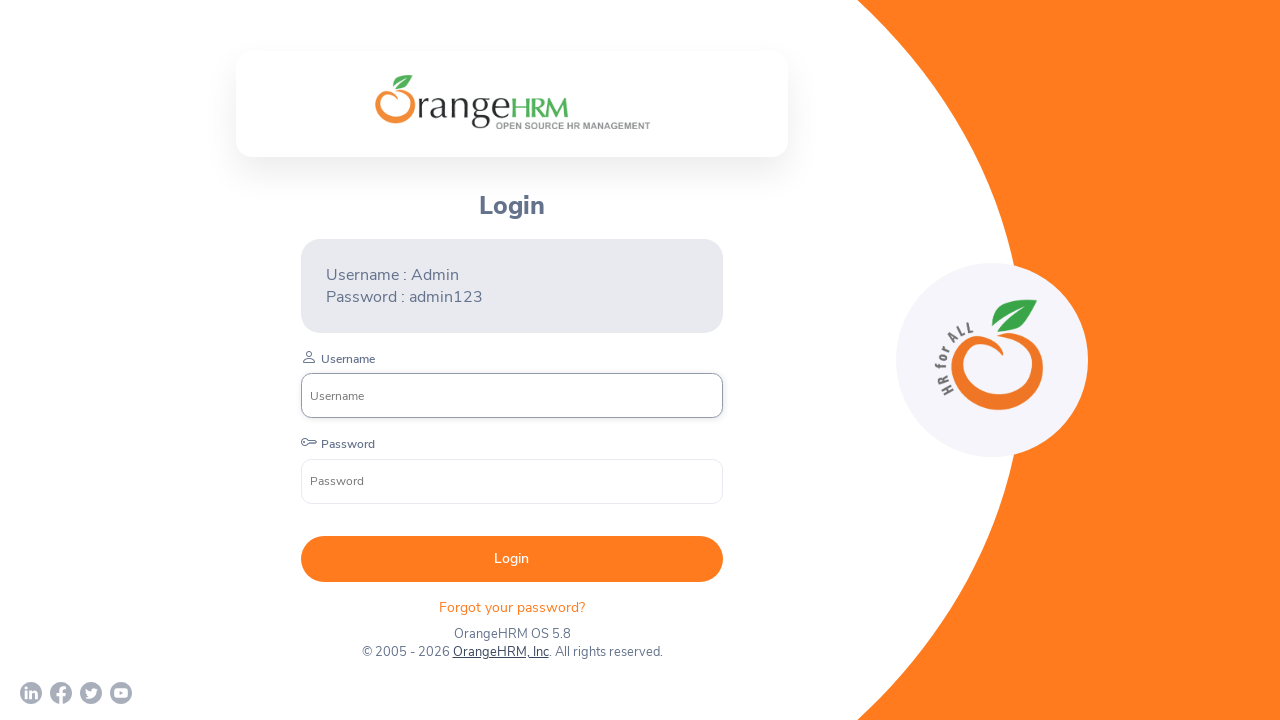

Clicked LinkedIn social media link at (31, 693) on a[href='https://www.linkedin.com/company/orangehrm/mycompany/']
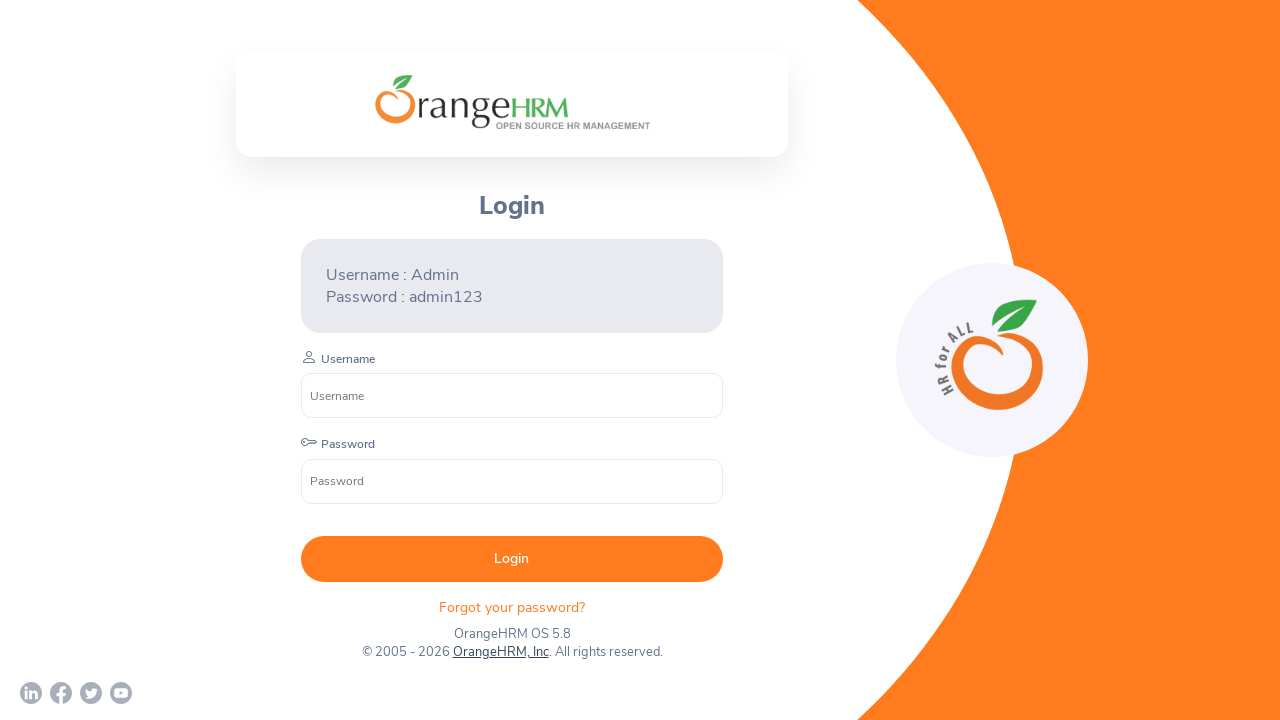

Clicked Facebook social media link at (61, 693) on a[href='https://www.facebook.com/OrangeHRM/']
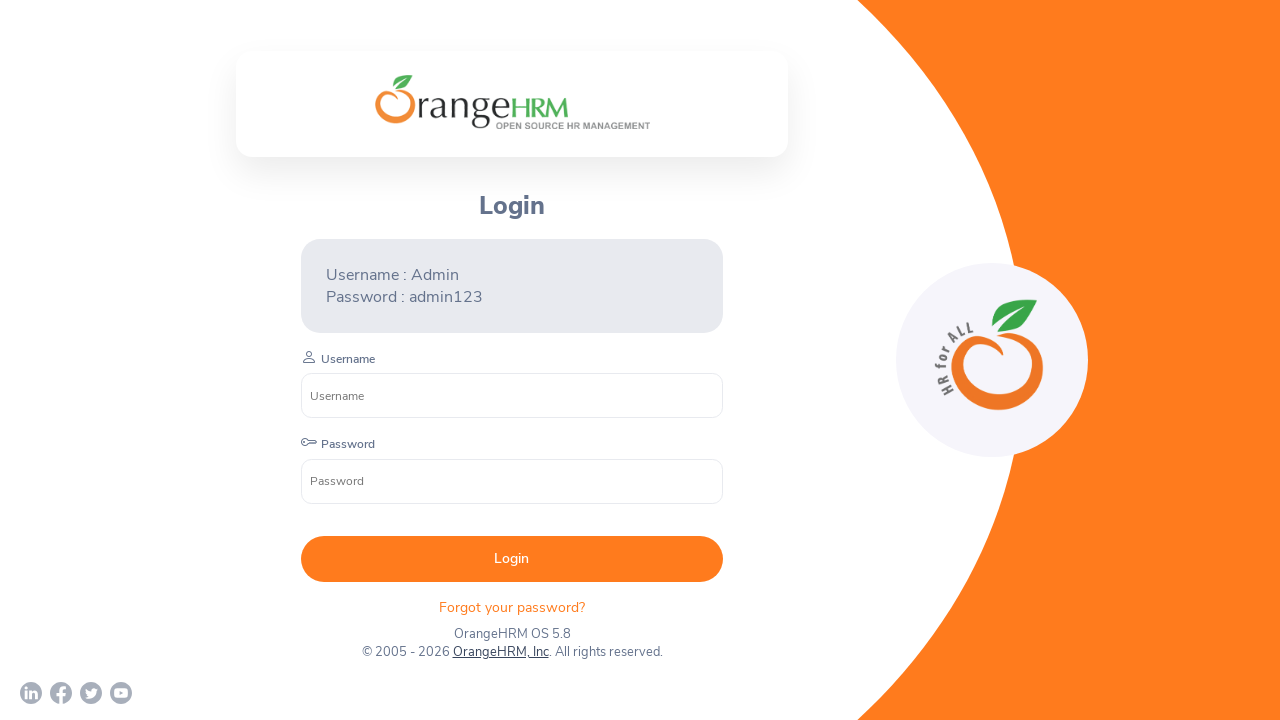

Clicked Twitter social media link at (91, 693) on a[href='https://twitter.com/orangehrm?lang=en']
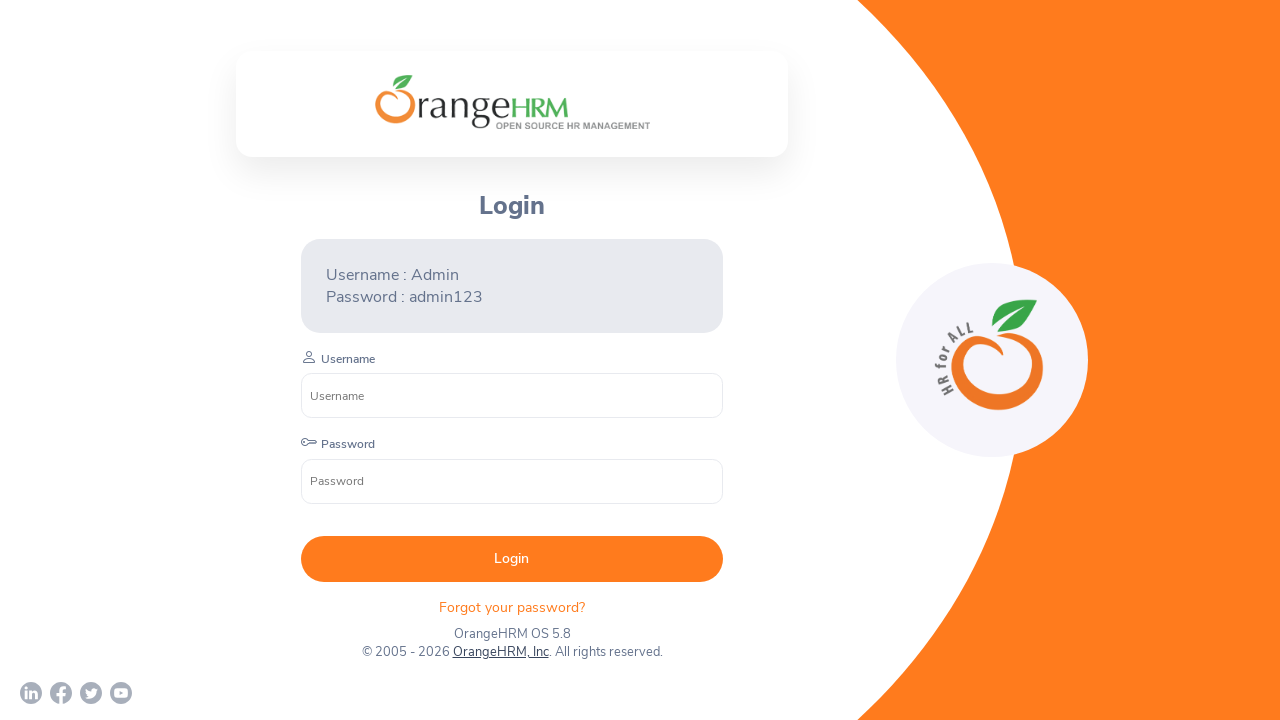

Clicked YouTube social media link at (121, 693) on a[href='https://www.youtube.com/c/OrangeHRMInc']
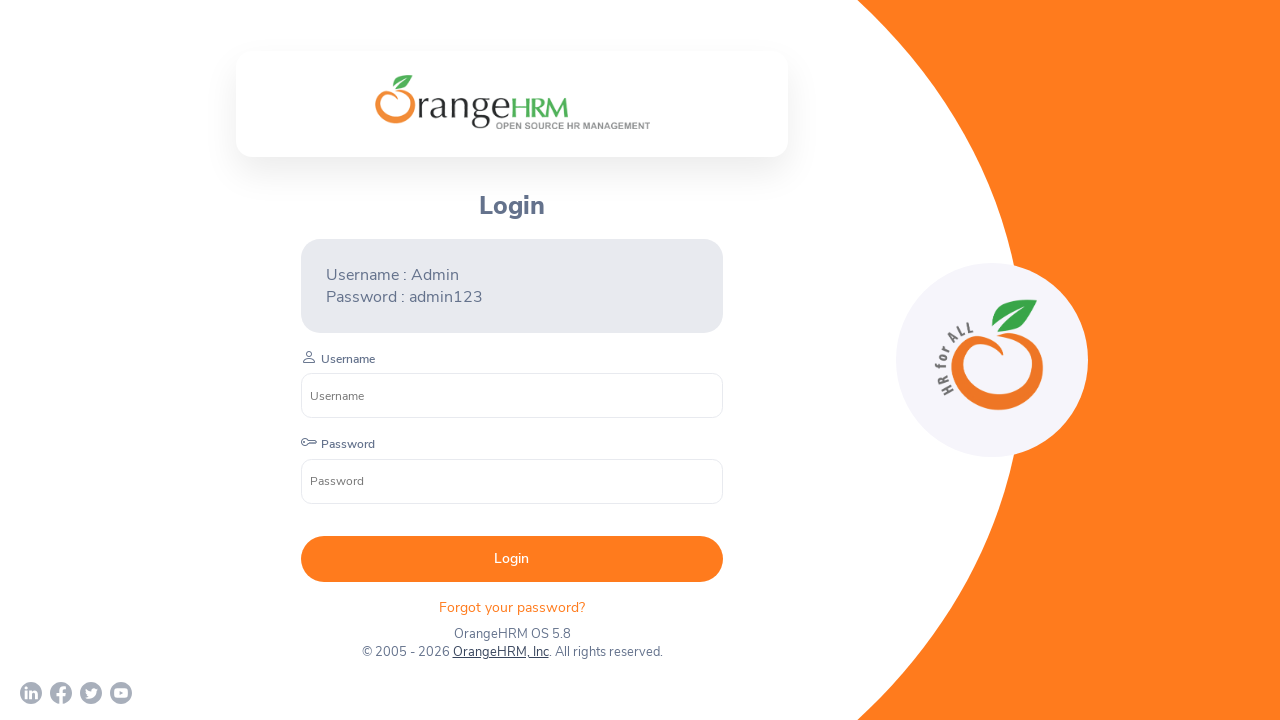

Retrieved all open pages/windows/tabs from context
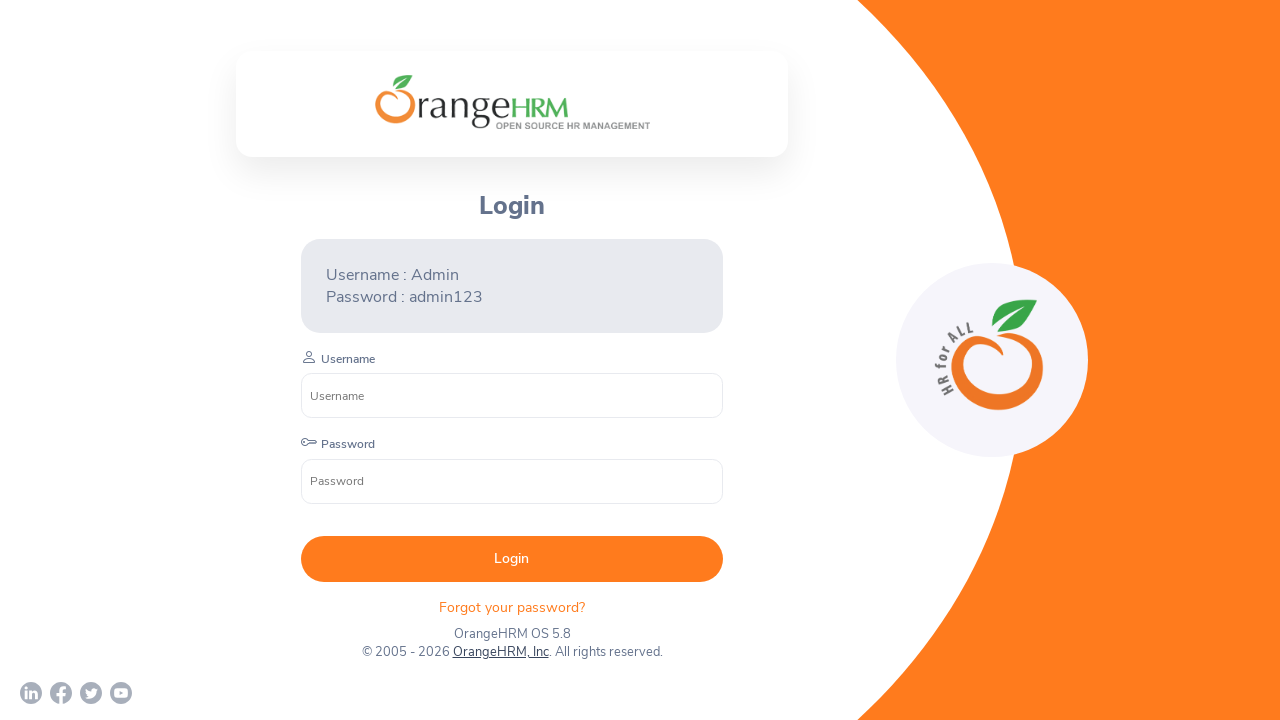

Switched back to parent window and brought it to front: https://opensource-demo.orangehrmlive.com/web/index.php/auth/login : OrangeHRM
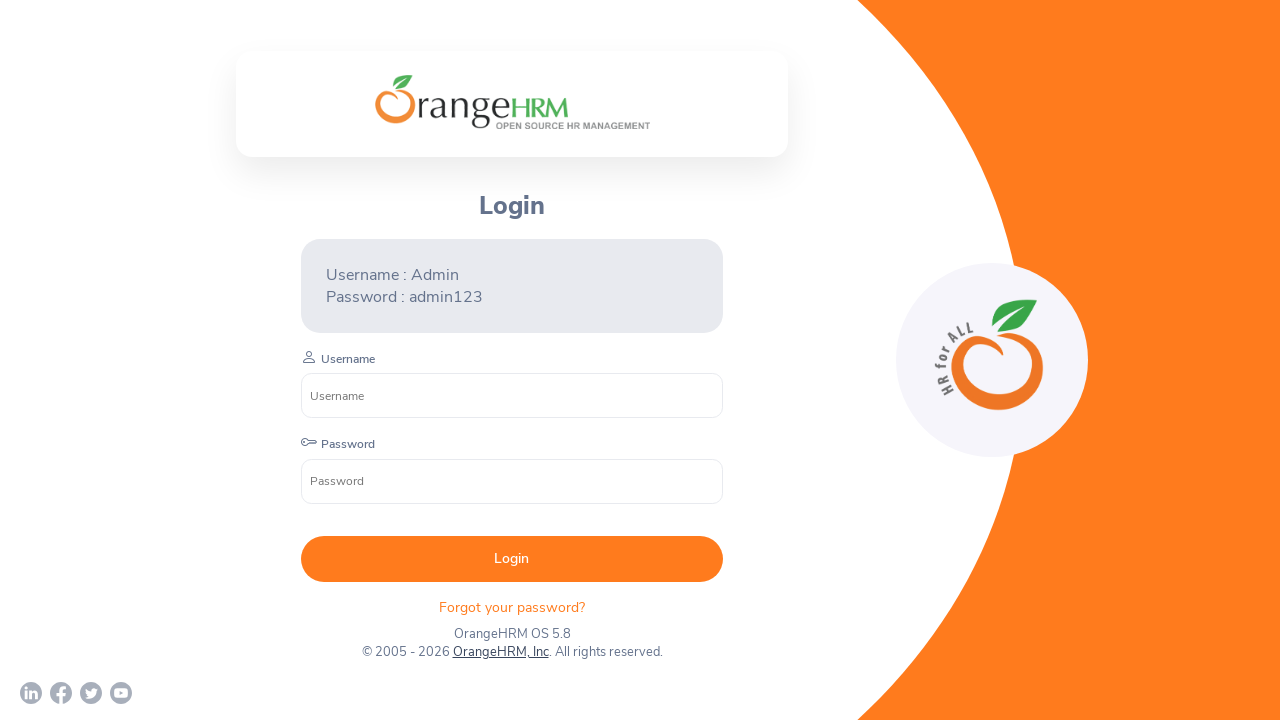

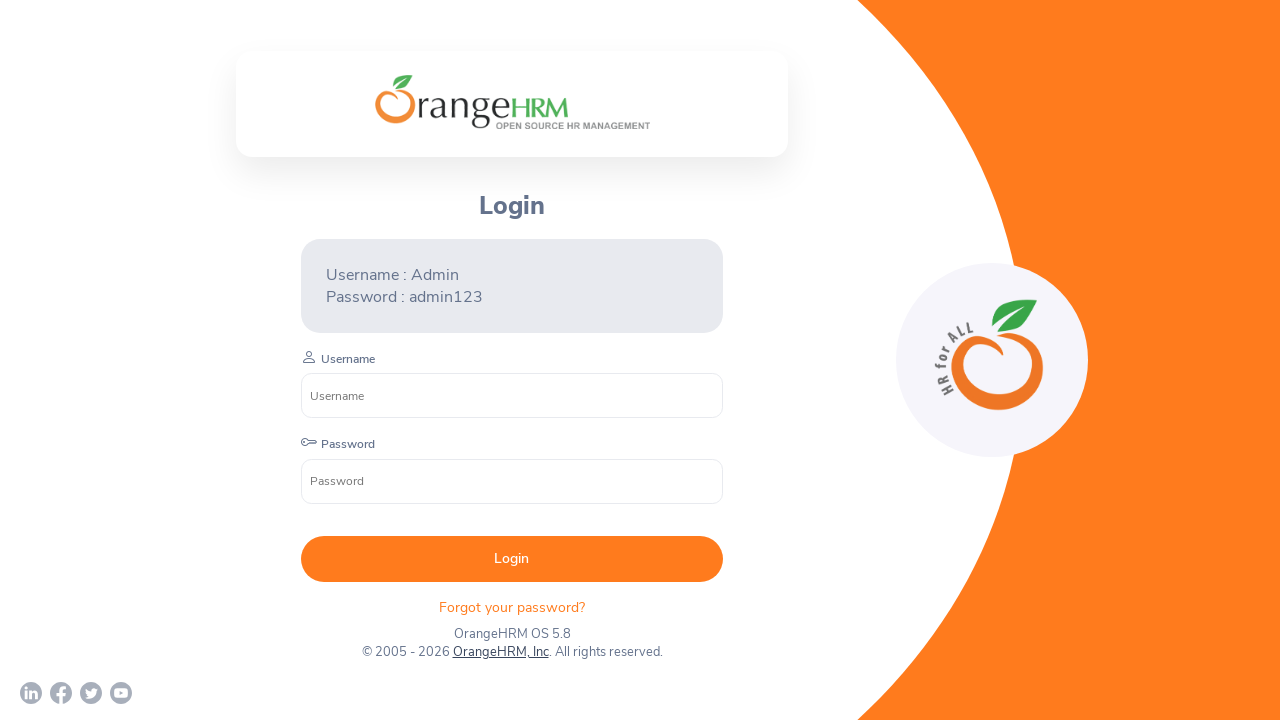